Tests drag and drop functionality by dragging element A to element B's position

Starting URL: https://the-internet.herokuapp.com/drag_and_drop

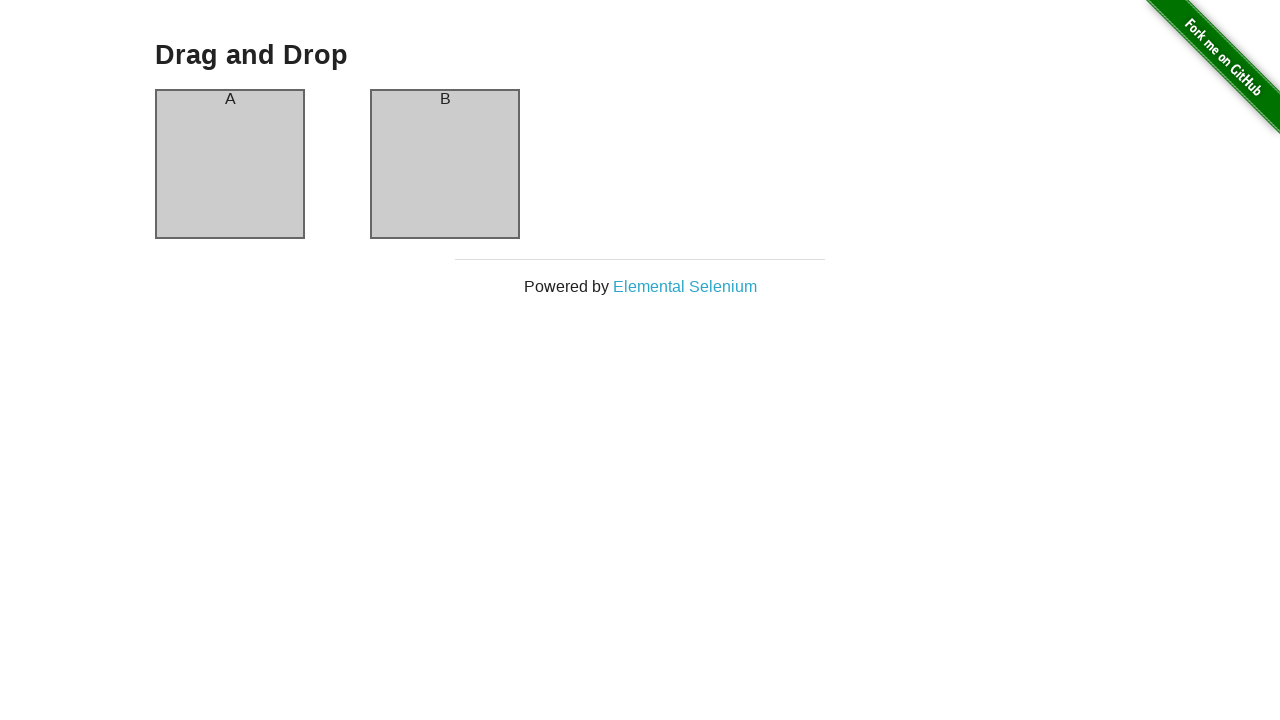

Waited for element A (#column-a) to be visible
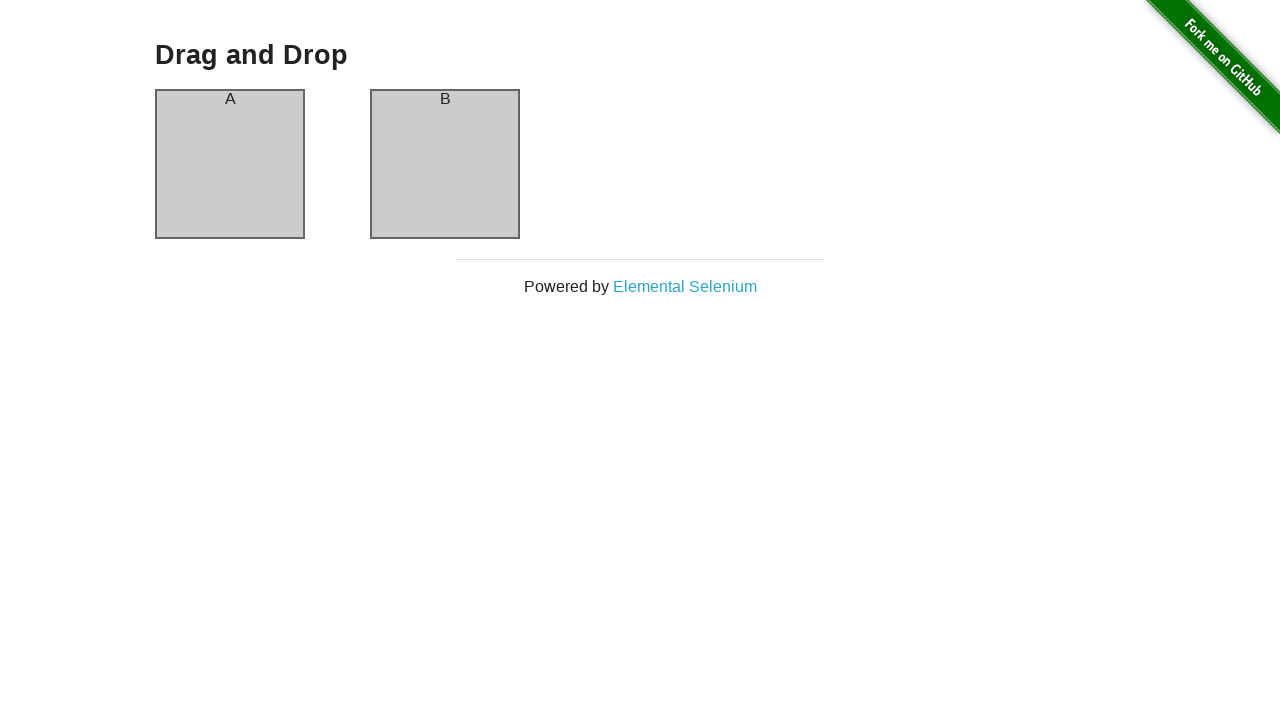

Waited for element B (#column-b) to be visible
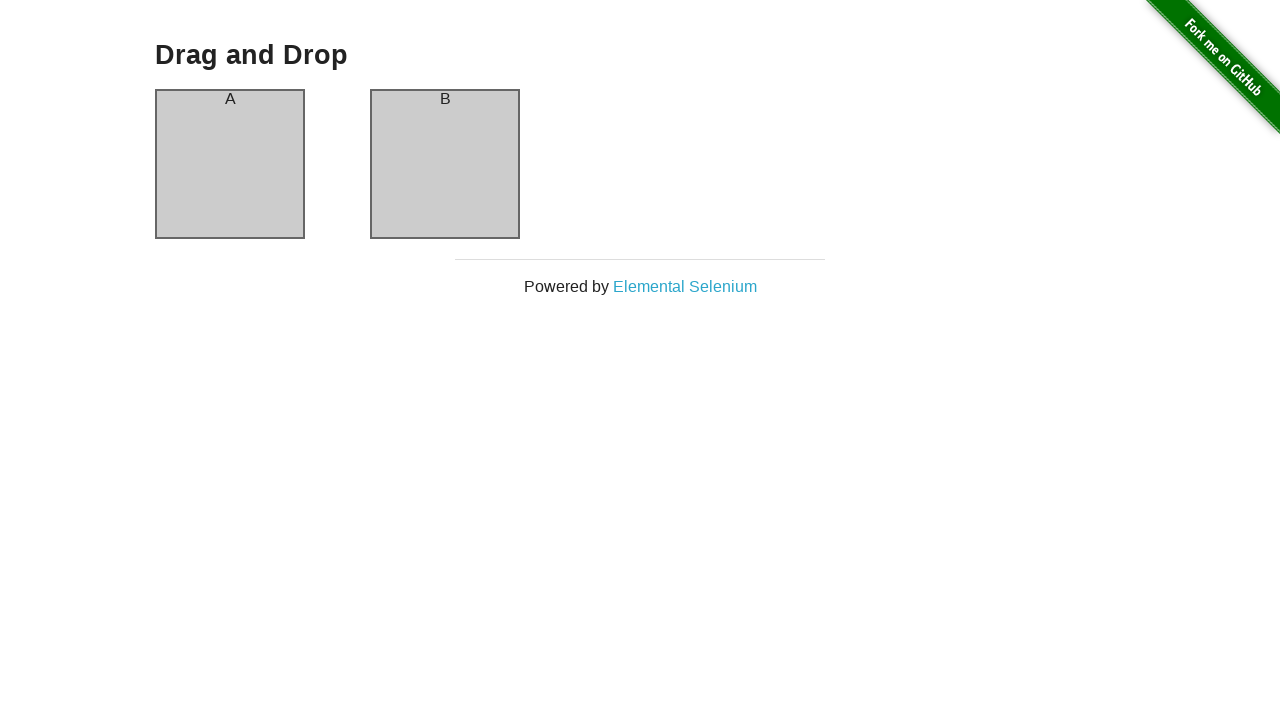

Located source element A (#column-a)
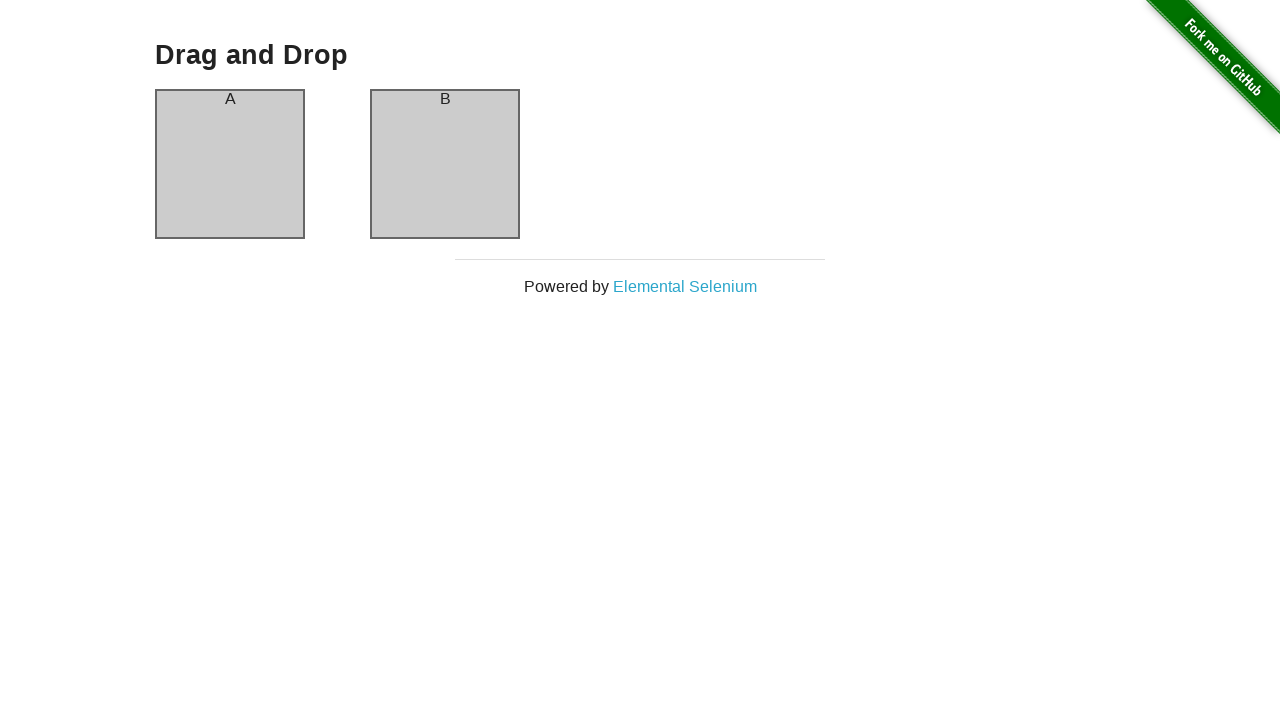

Located target element B (#column-b)
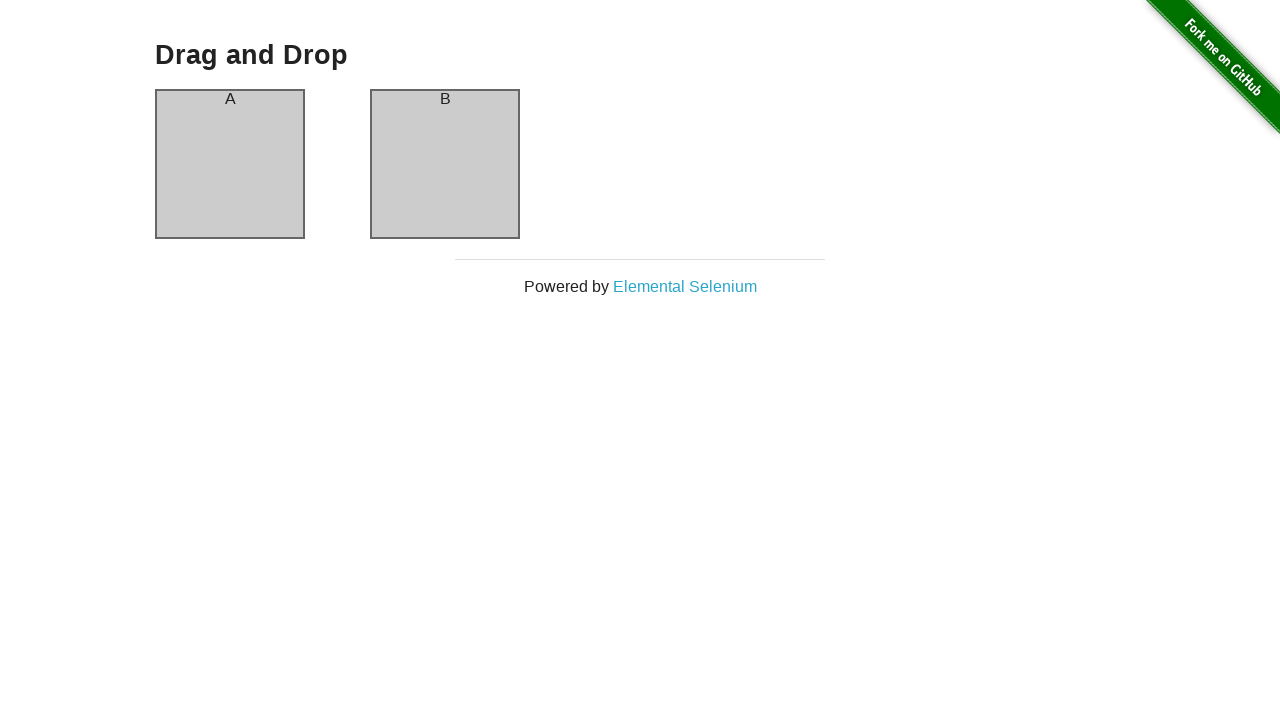

Dragged element A to element B's position at (445, 164)
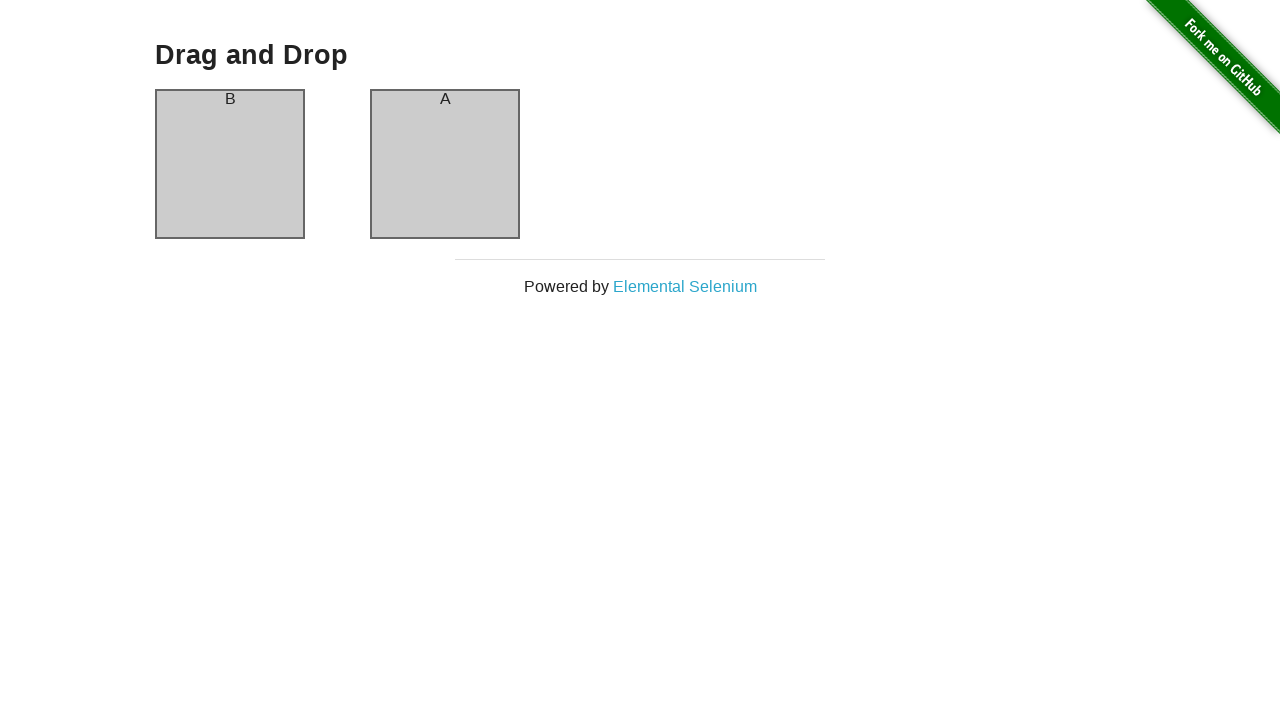

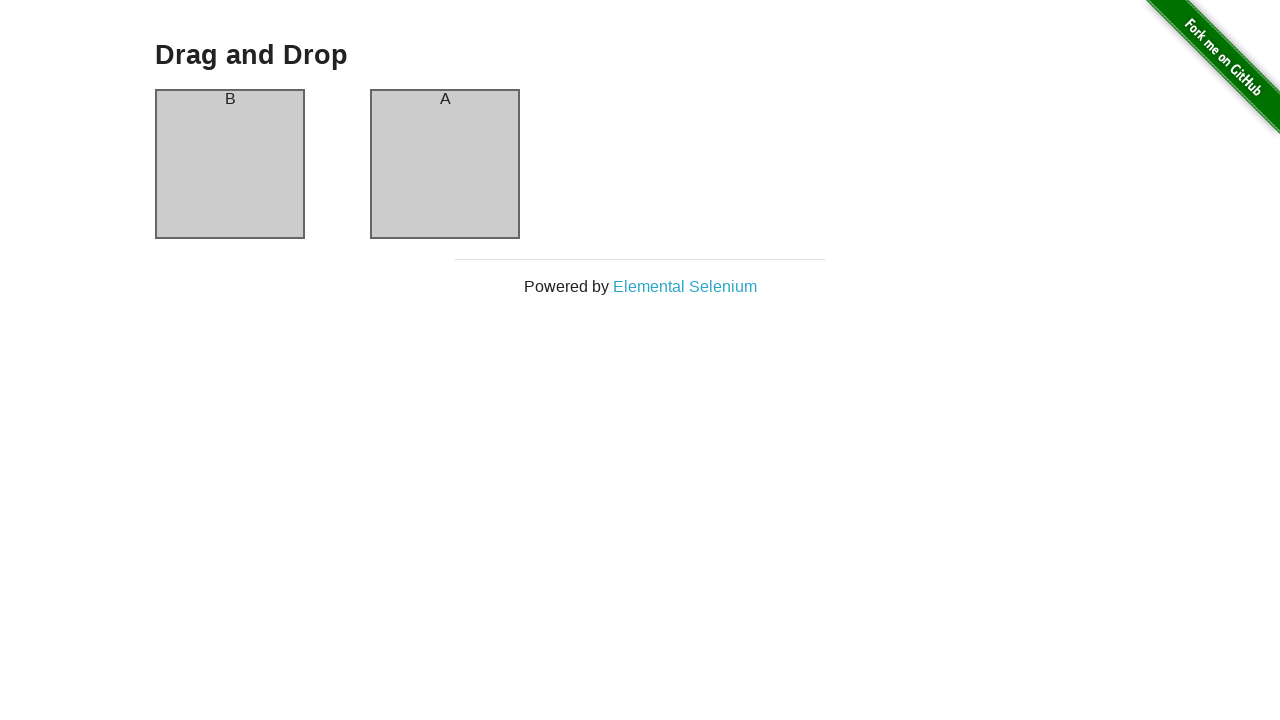